Tests horizontal scrolling functionality by navigating to a dashboard page and scrolling left by 500 pixels using JavaScript execution.

Starting URL: https://dashboards.handmadeinteractive.com/jasonlove/

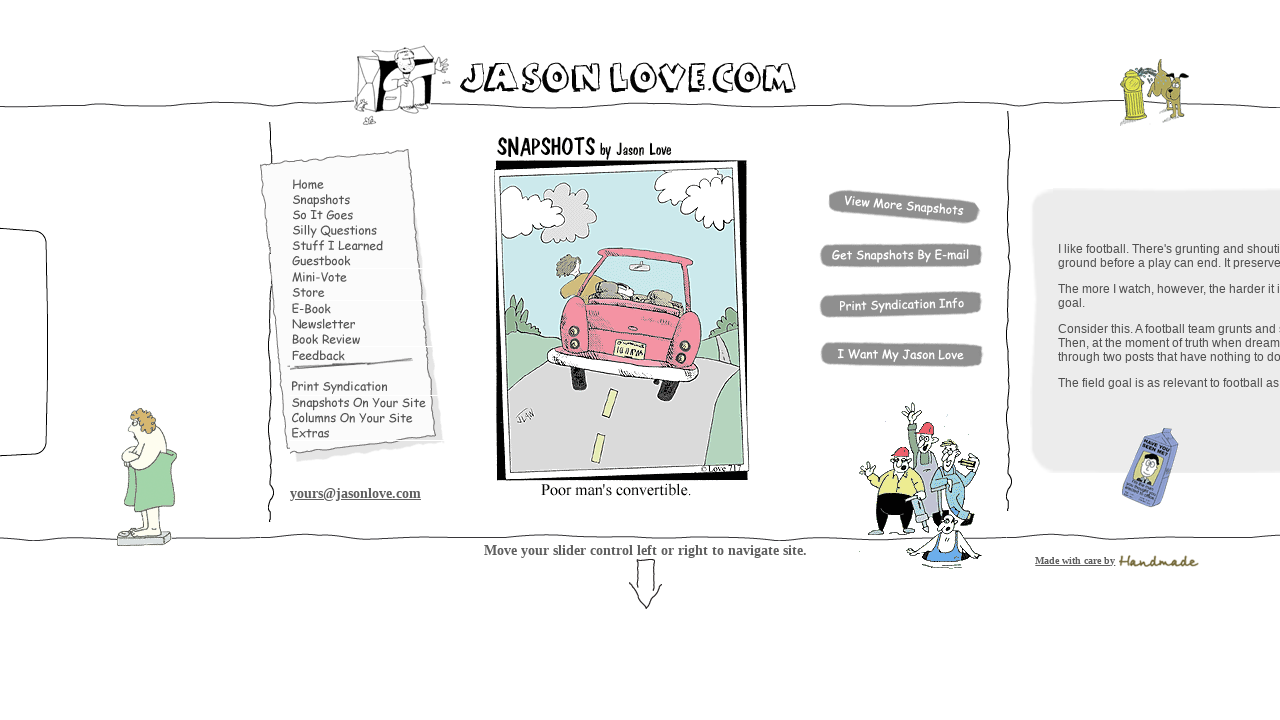

Waited for page to load with networkidle state
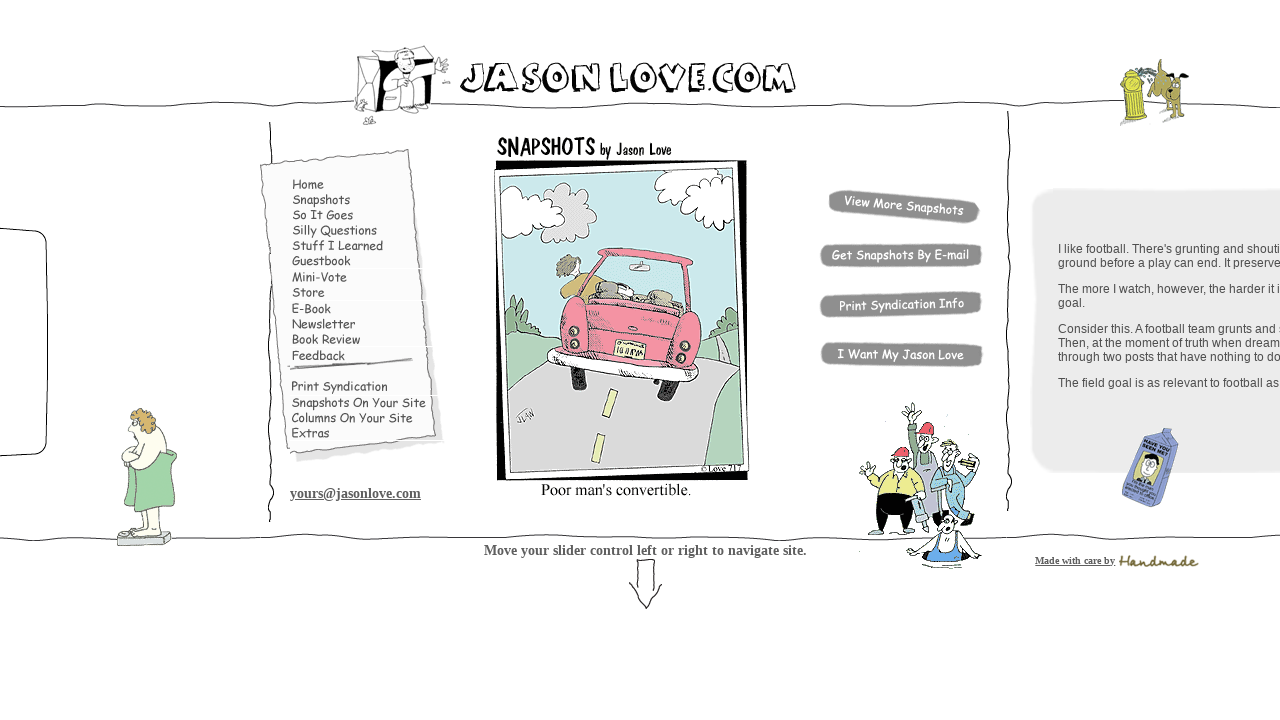

Scrolled left by 500 pixels using JavaScript
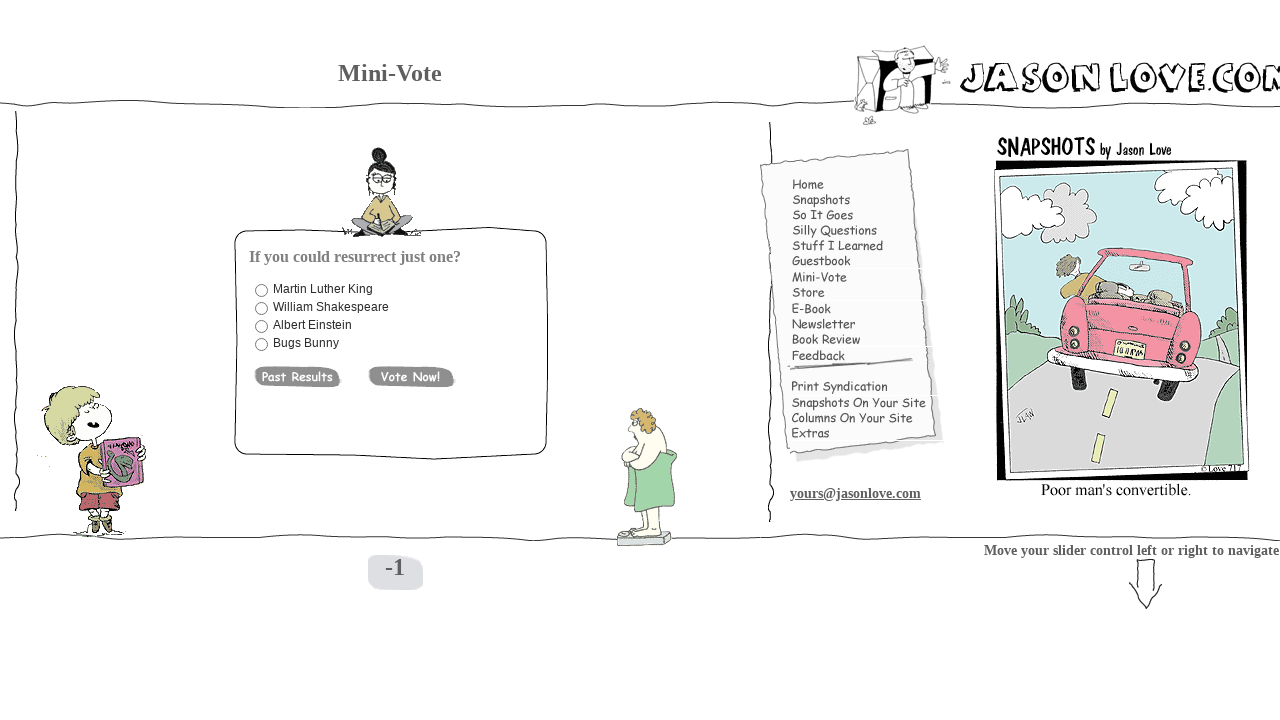

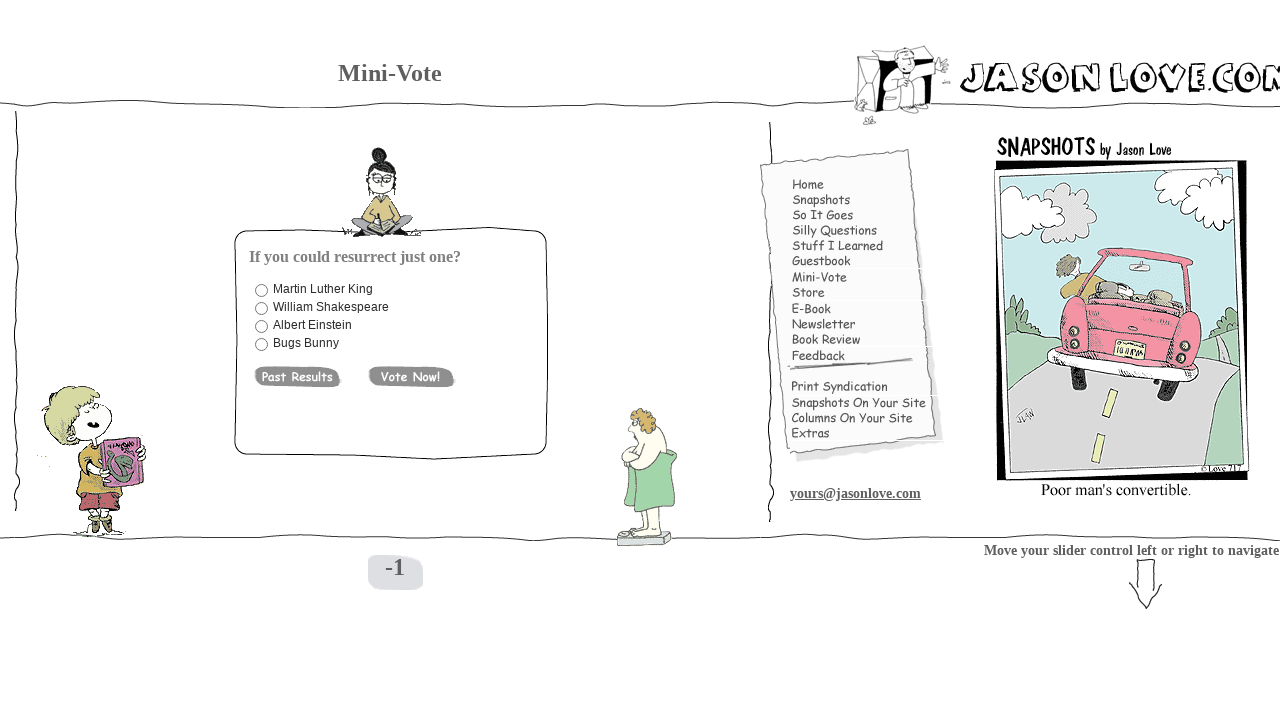